Tests dropdown selection by selecting an option by visible text from a select element

Starting URL: https://www.selenium.dev/selenium/web/web-form.html

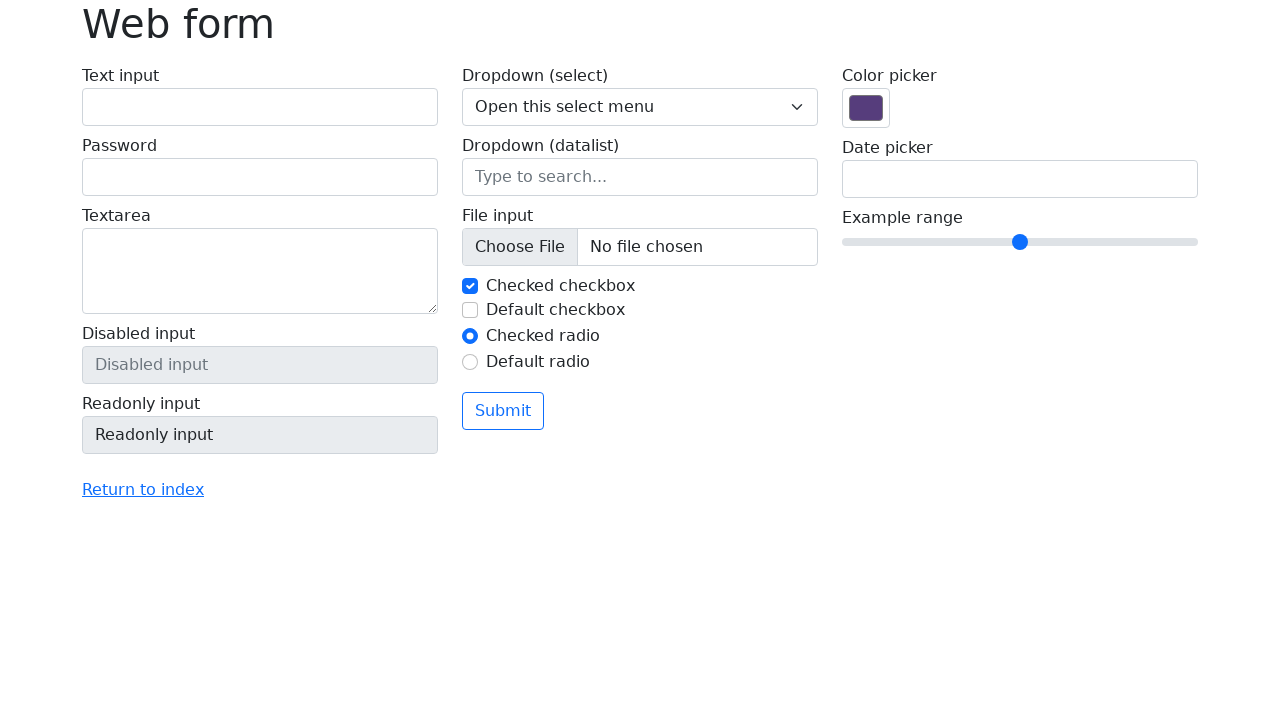

Navigated to web form test page
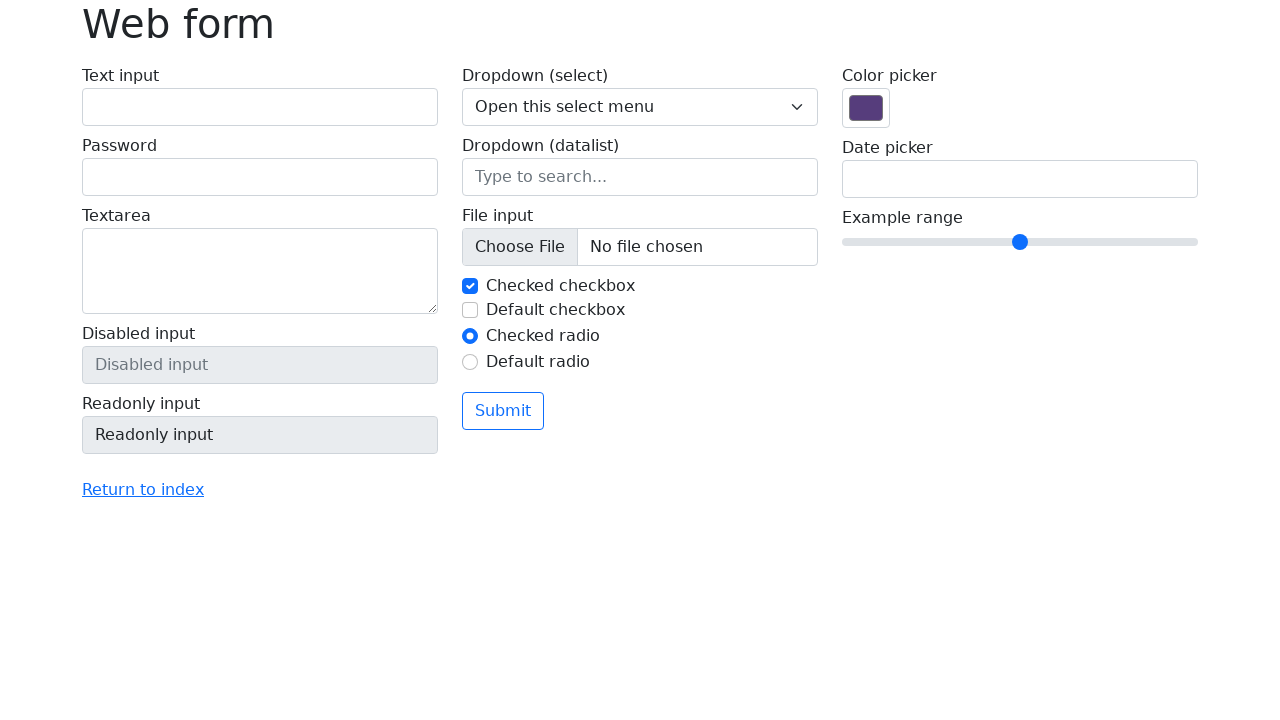

Selected option 'Three' from dropdown by visible text on select[name='my-select']
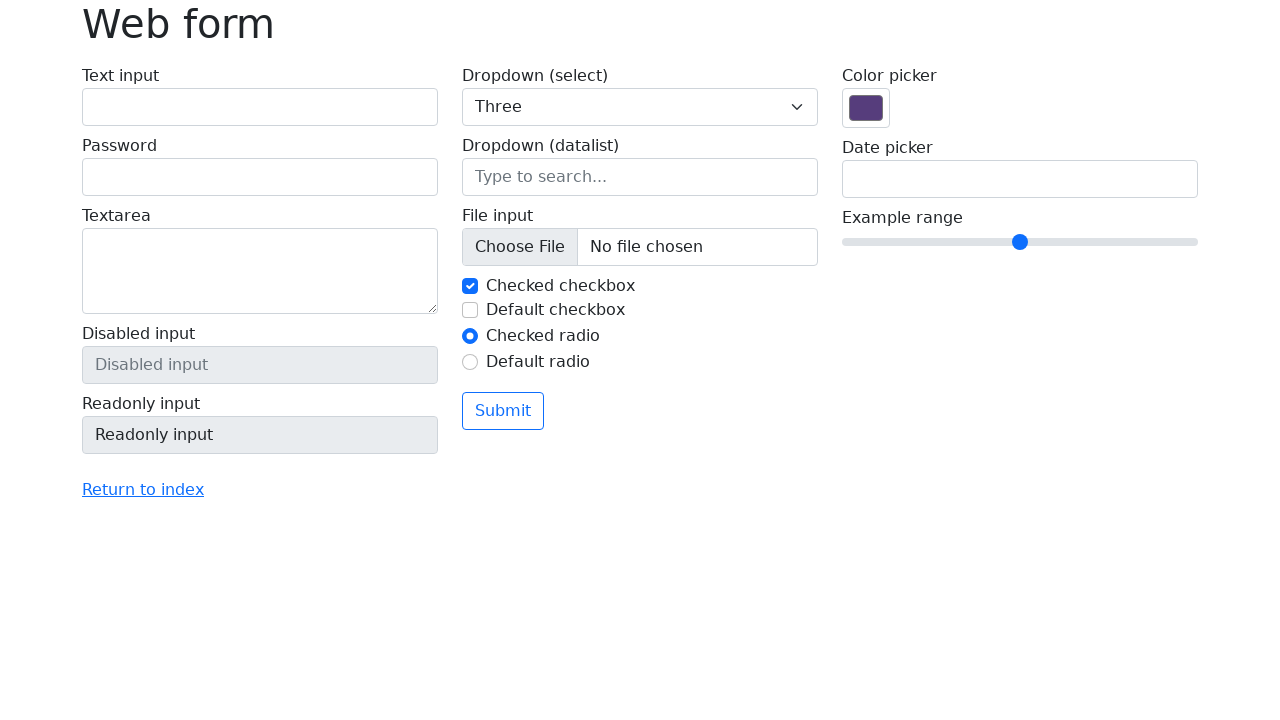

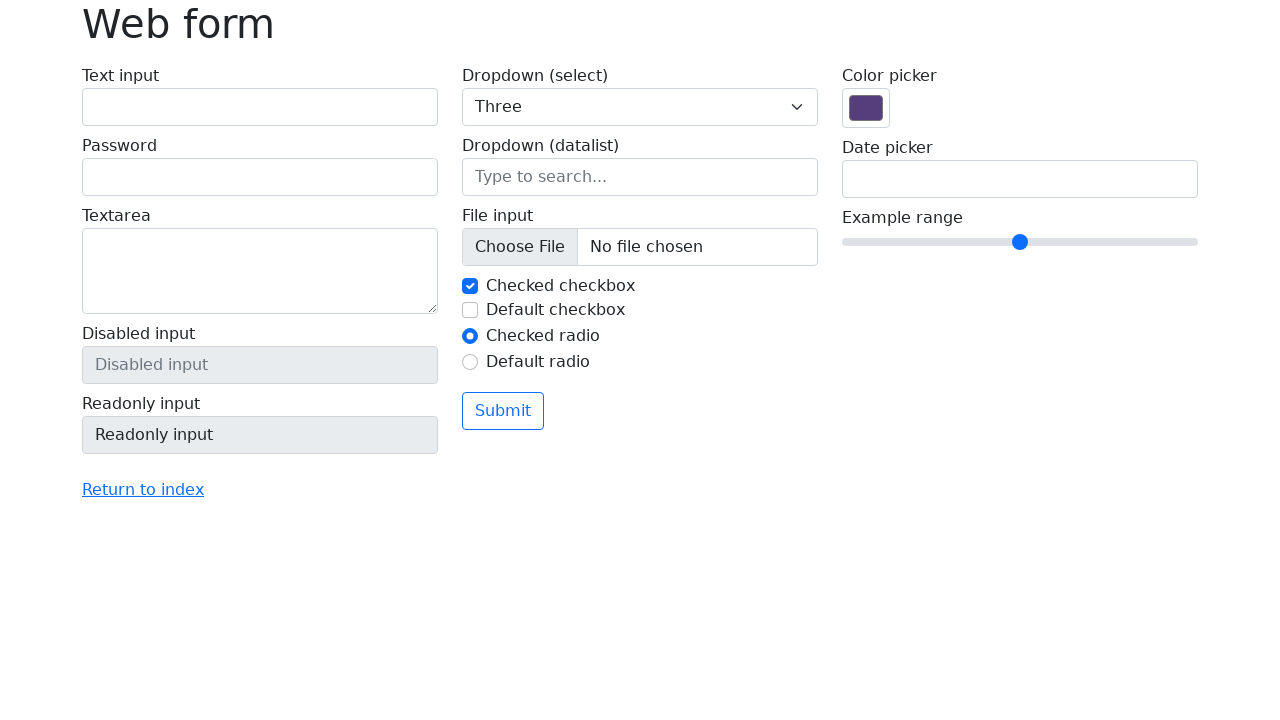